Tests navigation by clicking on Browse Languages menu, then clicking Start menu, and verifying the main heading displays "Welcome to 99 Bottles of Beer"

Starting URL: http://www.99-bottles-of-beer.net/

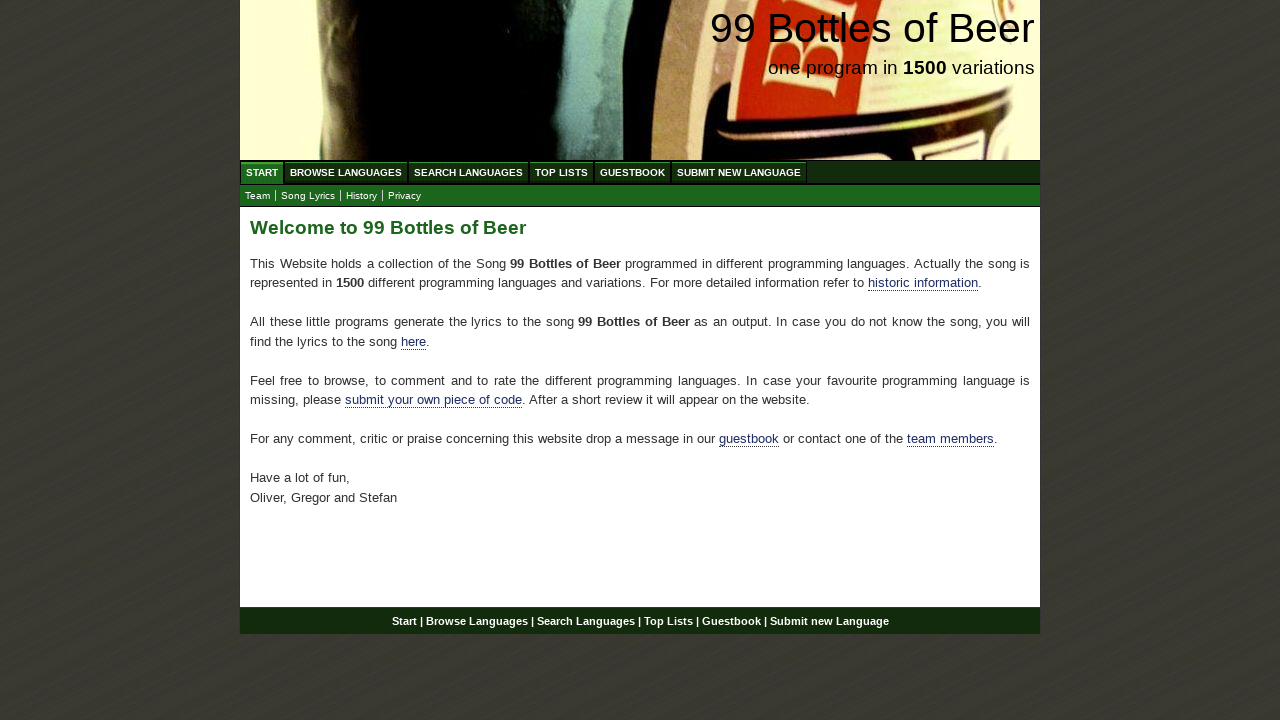

Clicked on Browse Languages menu item at (346, 172) on xpath=//div[@id='navigation']//a[@href='/abc.html']
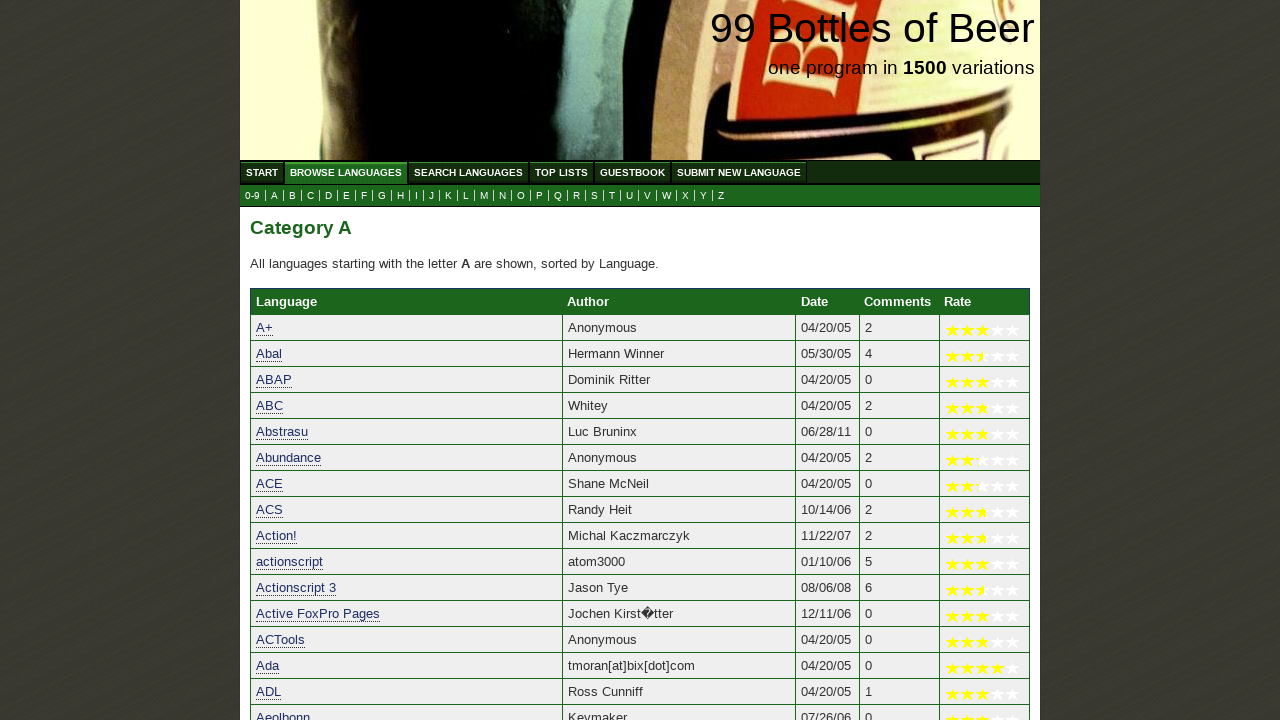

Clicked on Start menu item at (262, 172) on xpath=//div[@id='navigation']//ul[@id='menu']//a[@href='/']
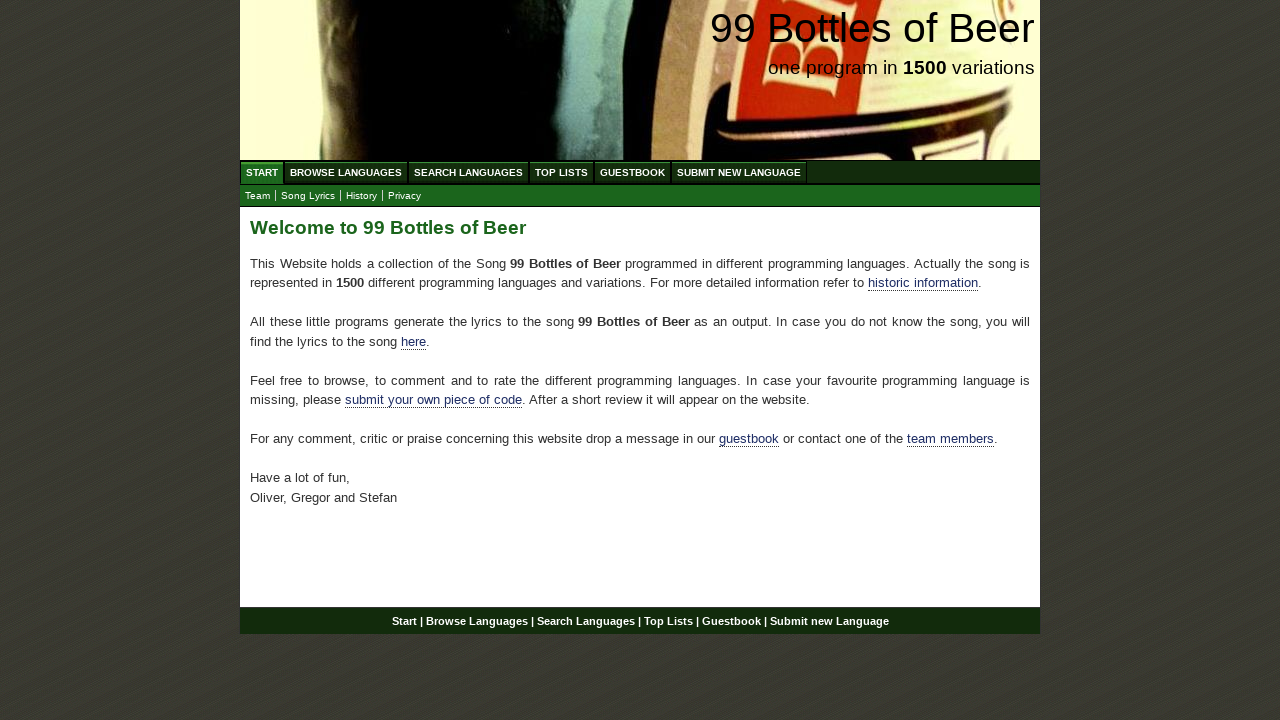

Main heading element loaded
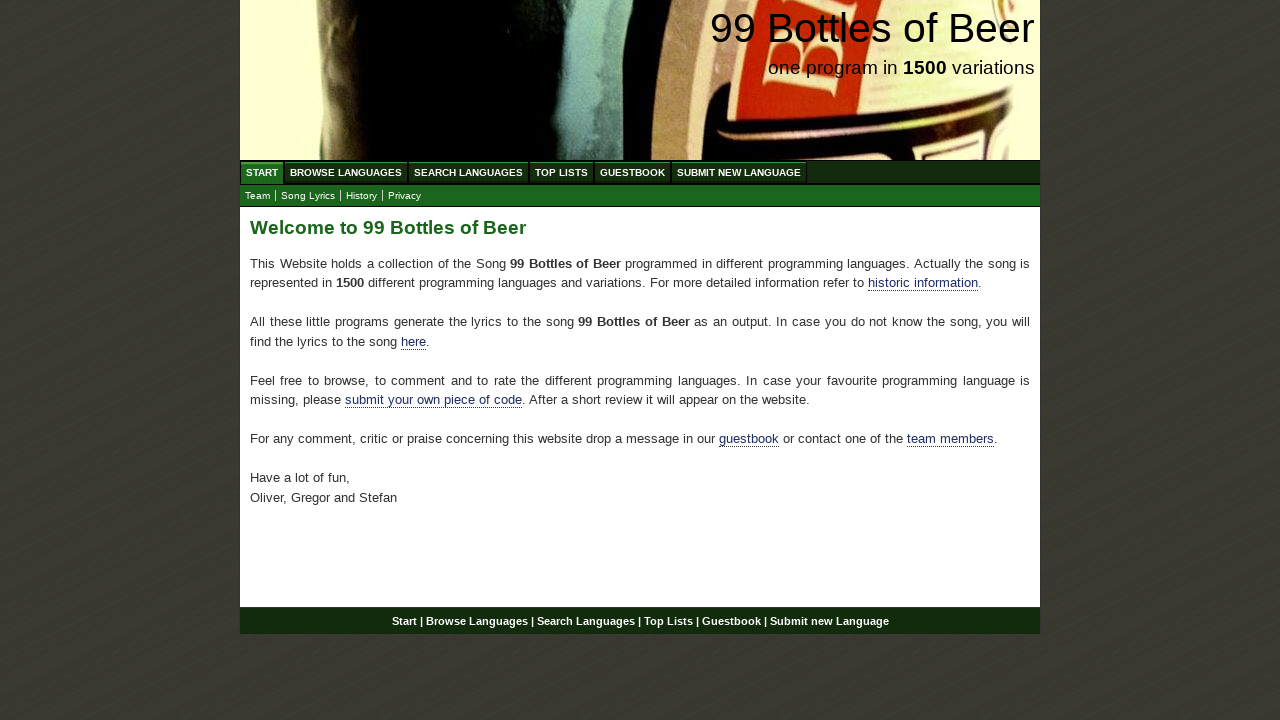

Verified main heading displays 'Welcome to 99 Bottles of Beer'
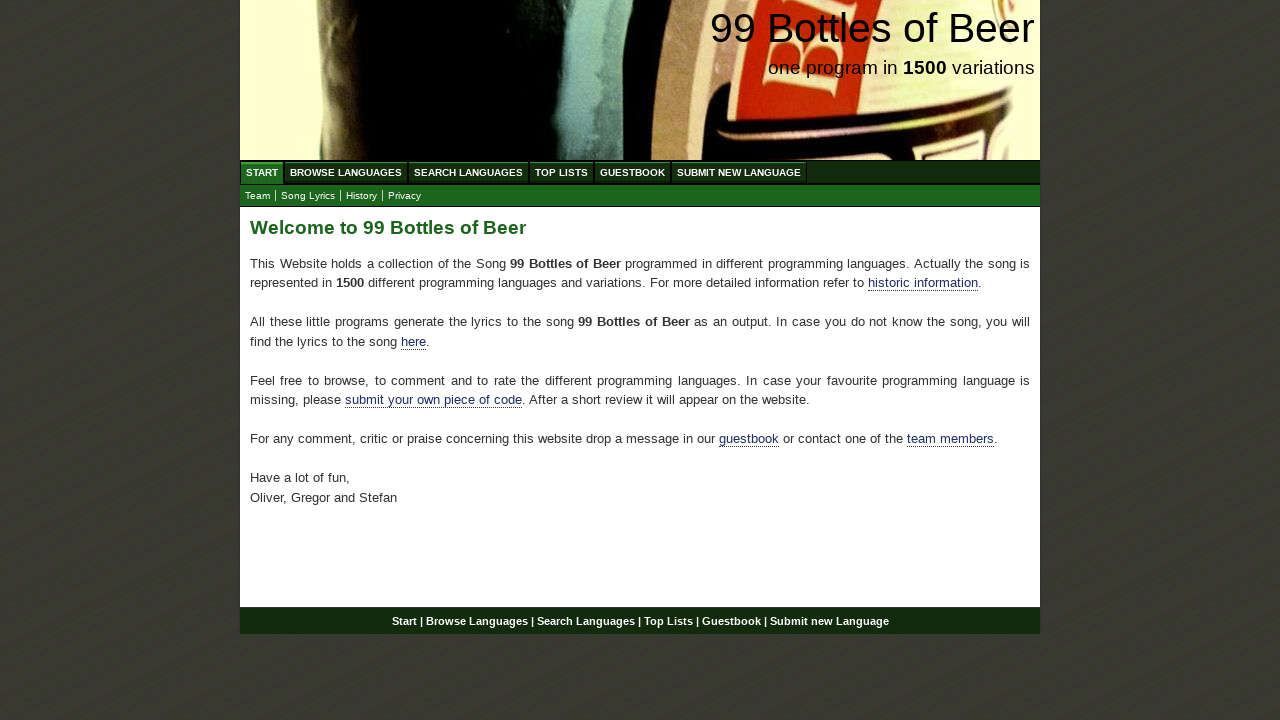

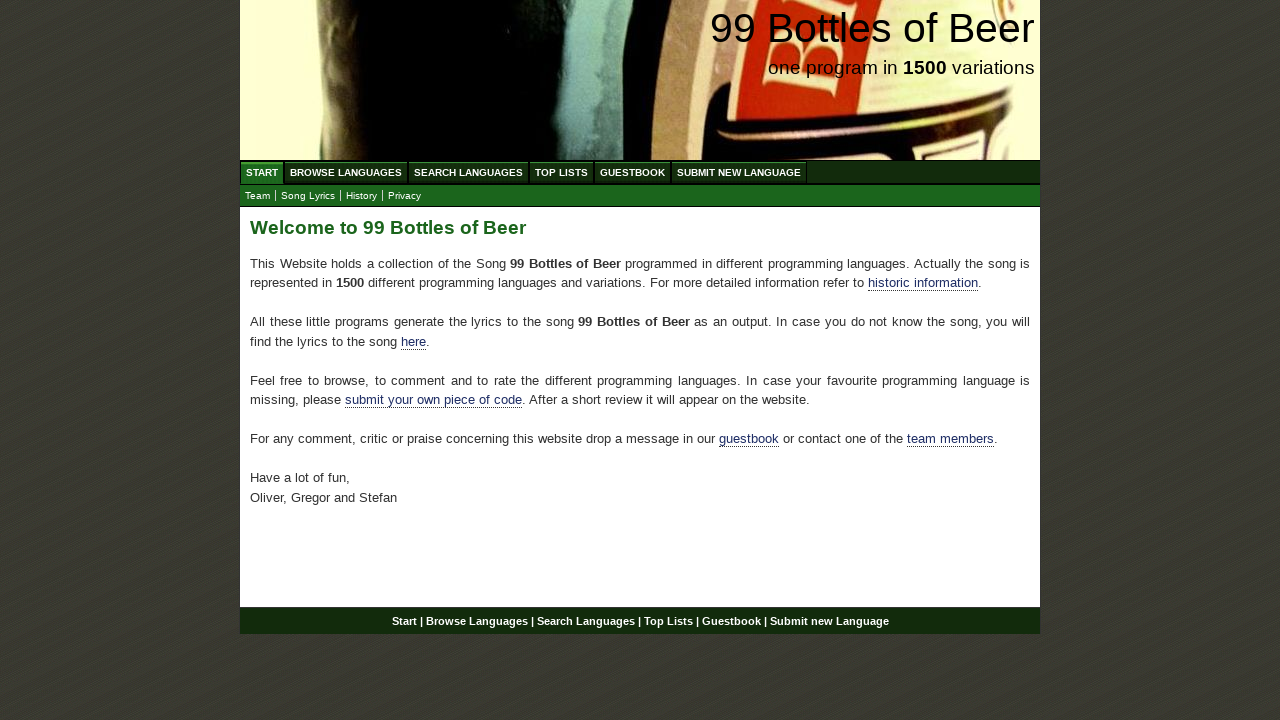